Tests dynamic content loading by clicking a button that reveals textboxes after a delay, then filling the first textbox

Starting URL: https://www.hyrtutorials.com/p/waits-demo.html

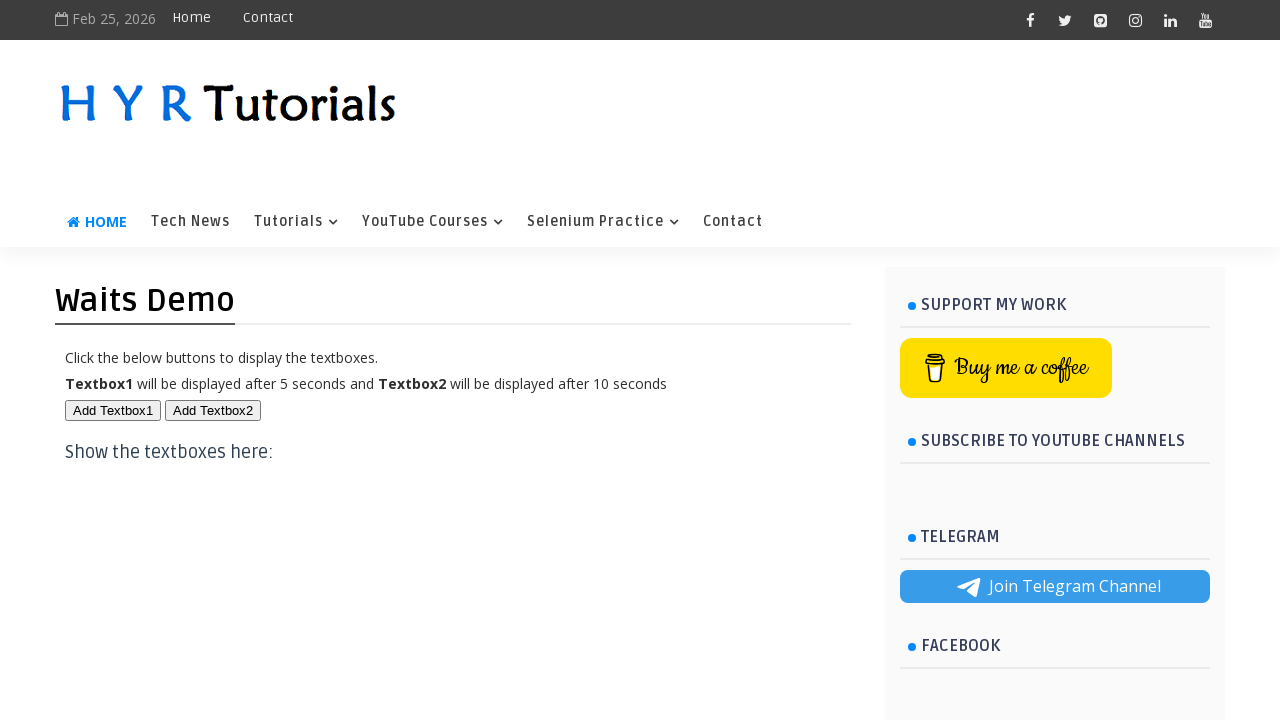

Clicked button to trigger dynamic content loading at (113, 410) on button#btn1
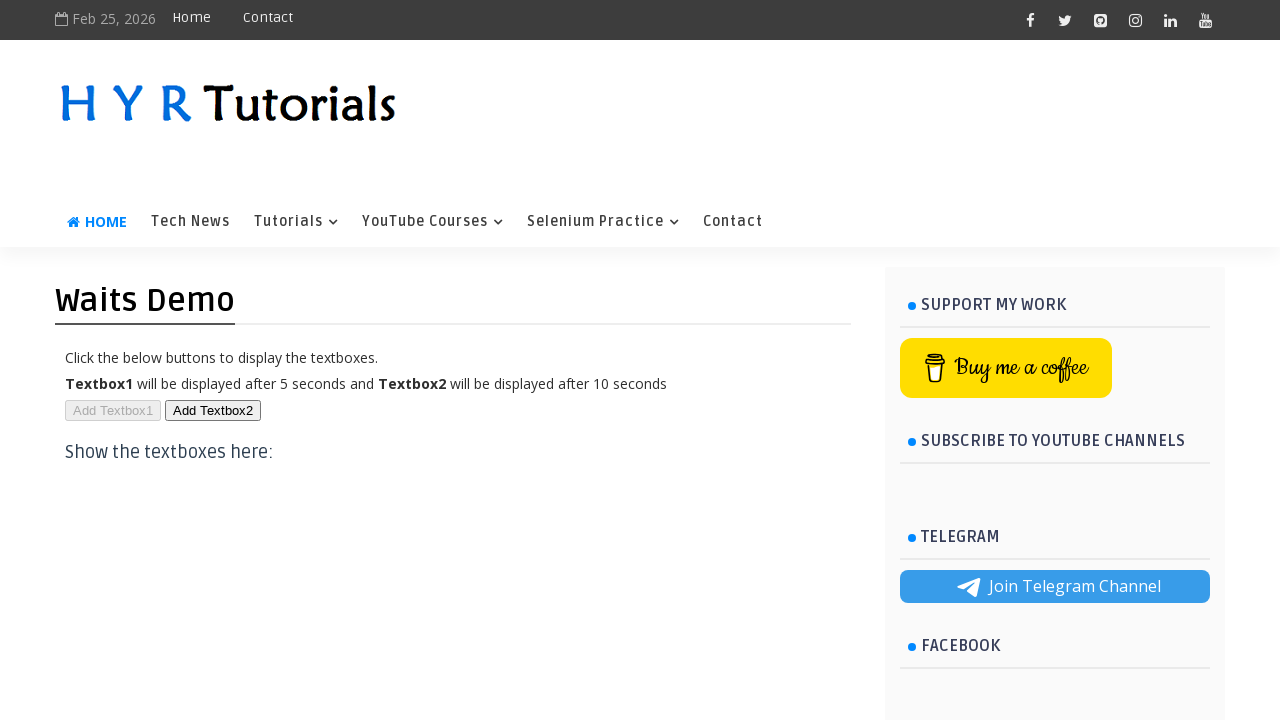

Waited for first textbox to appear and become visible
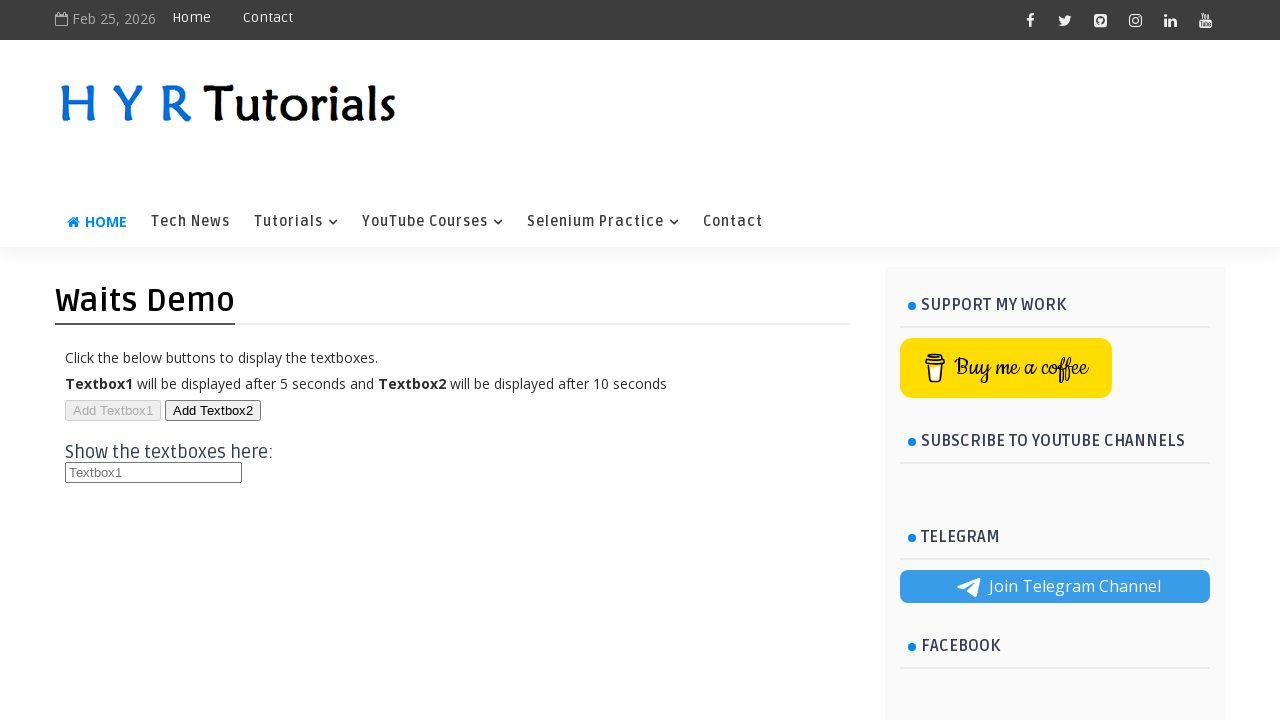

Filled first textbox with 'explicit' on //h3[text()='Show the textboxes here:']//input[@id='txt1']
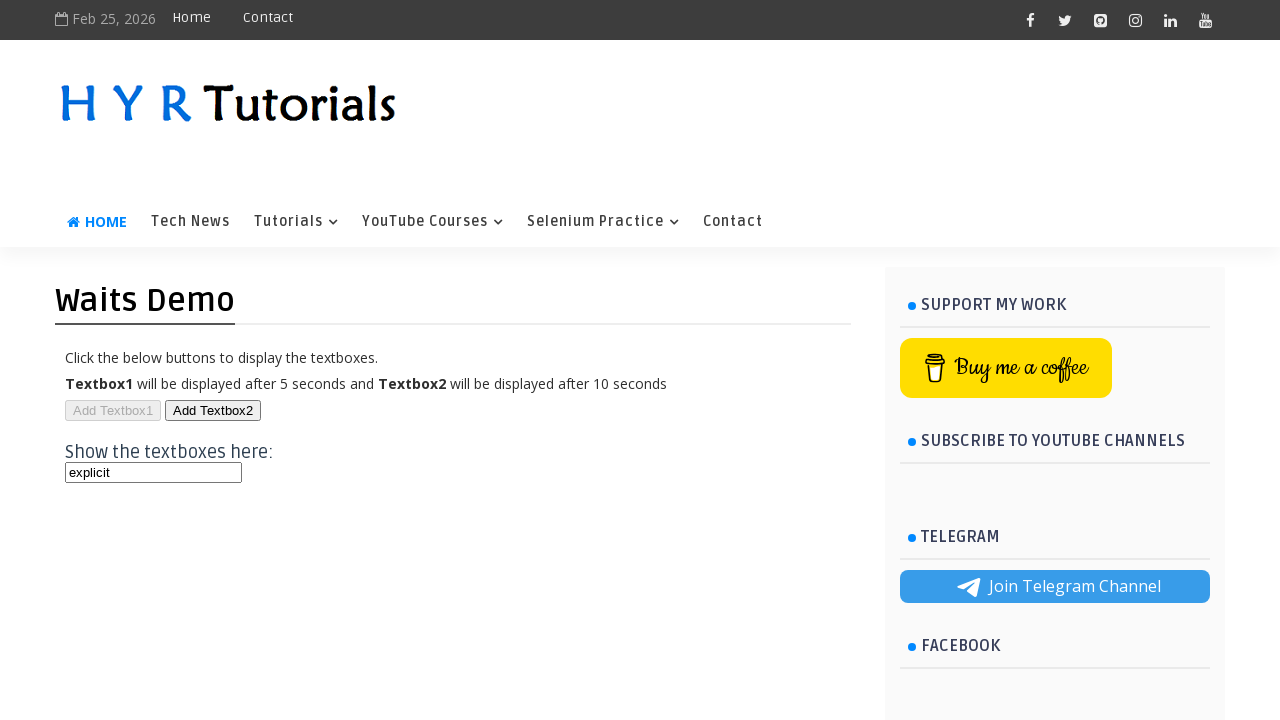

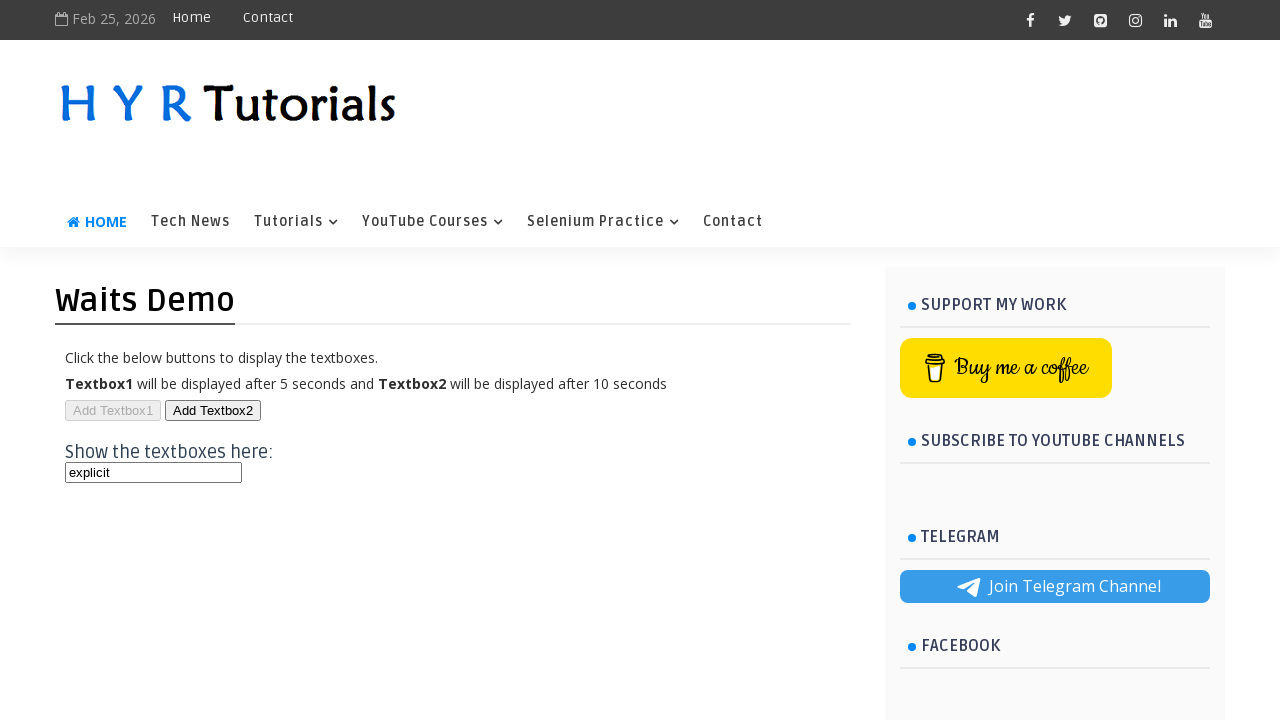